Tests adding multiple products to cart on a grocery shopping site by searching through available vegetables and clicking add to cart for specific items (Cucumber, Brocolli, Beetroot, Carrot)

Starting URL: https://rahulshettyacademy.com/seleniumPractise/#/

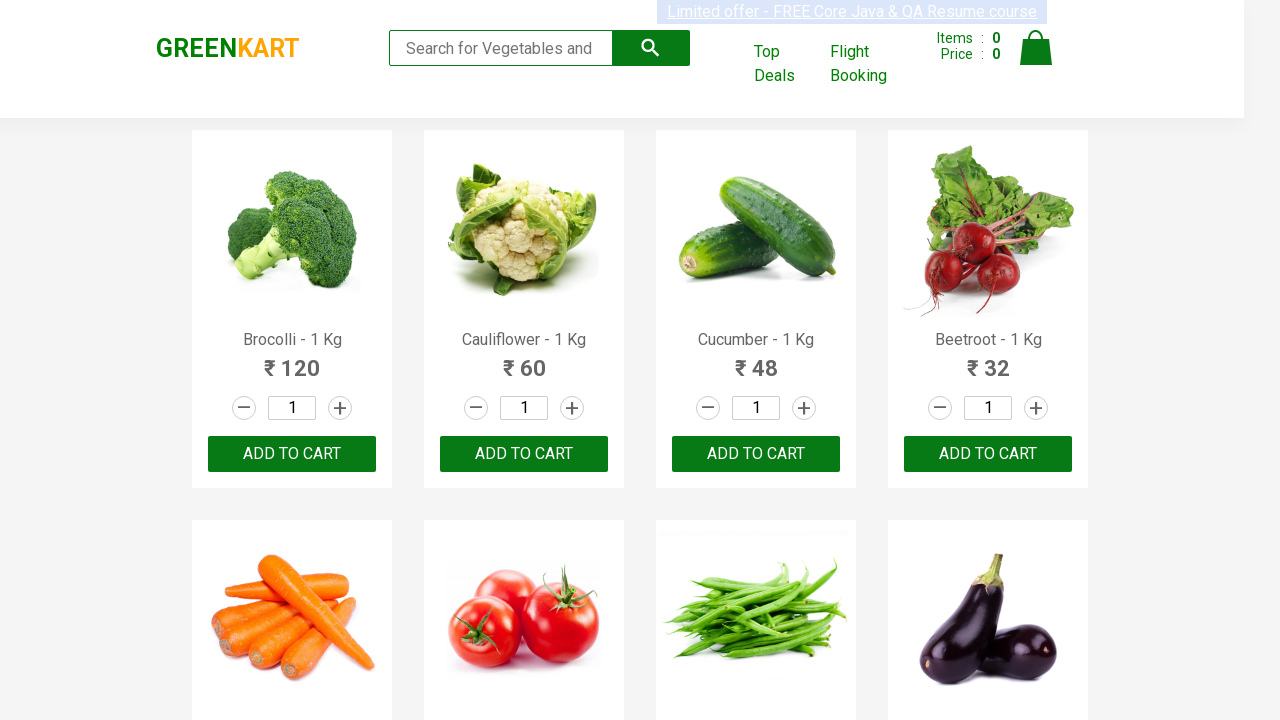

Waited for product names to load on grocery shopping site
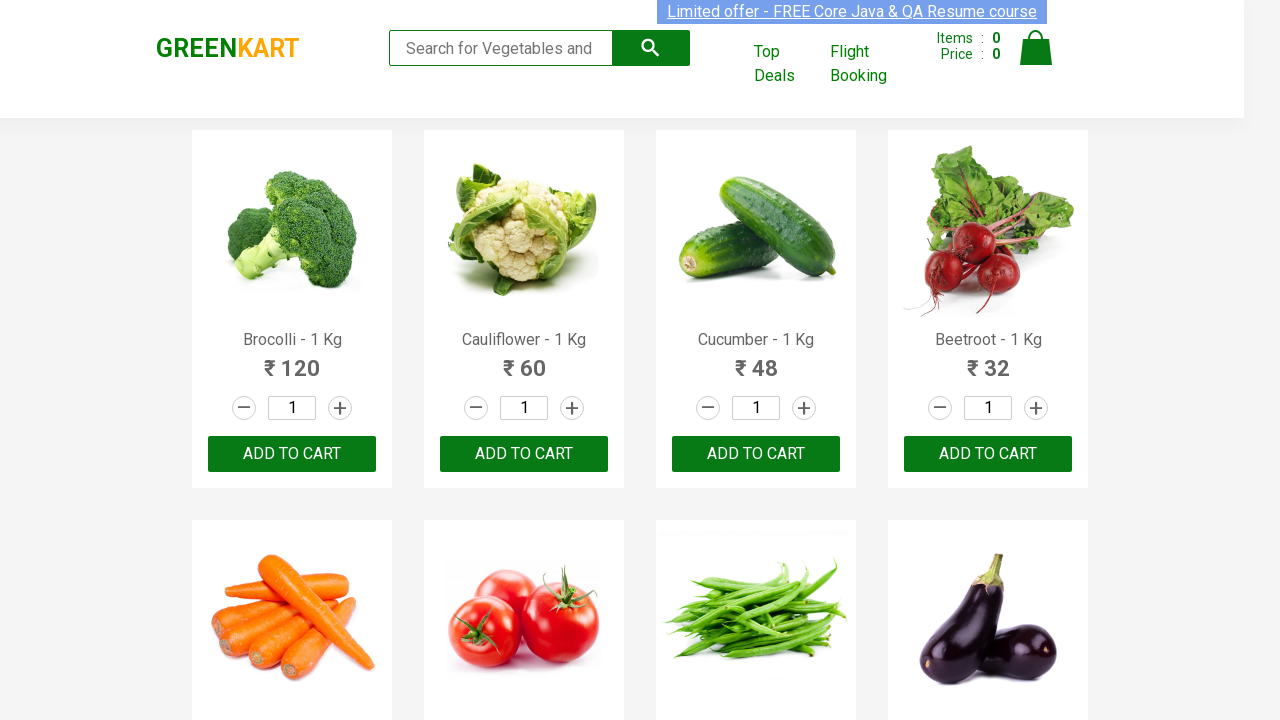

Retrieved all vegetable product elements from page
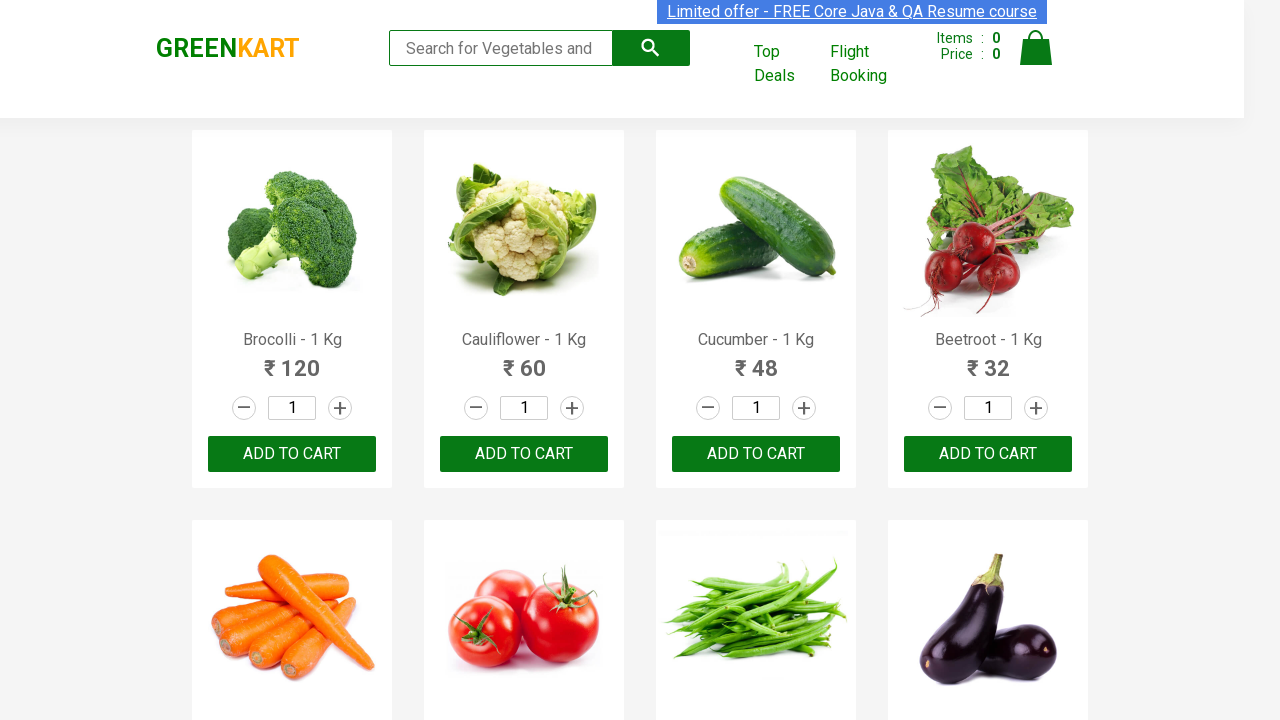

Extracted product name: Brocolli
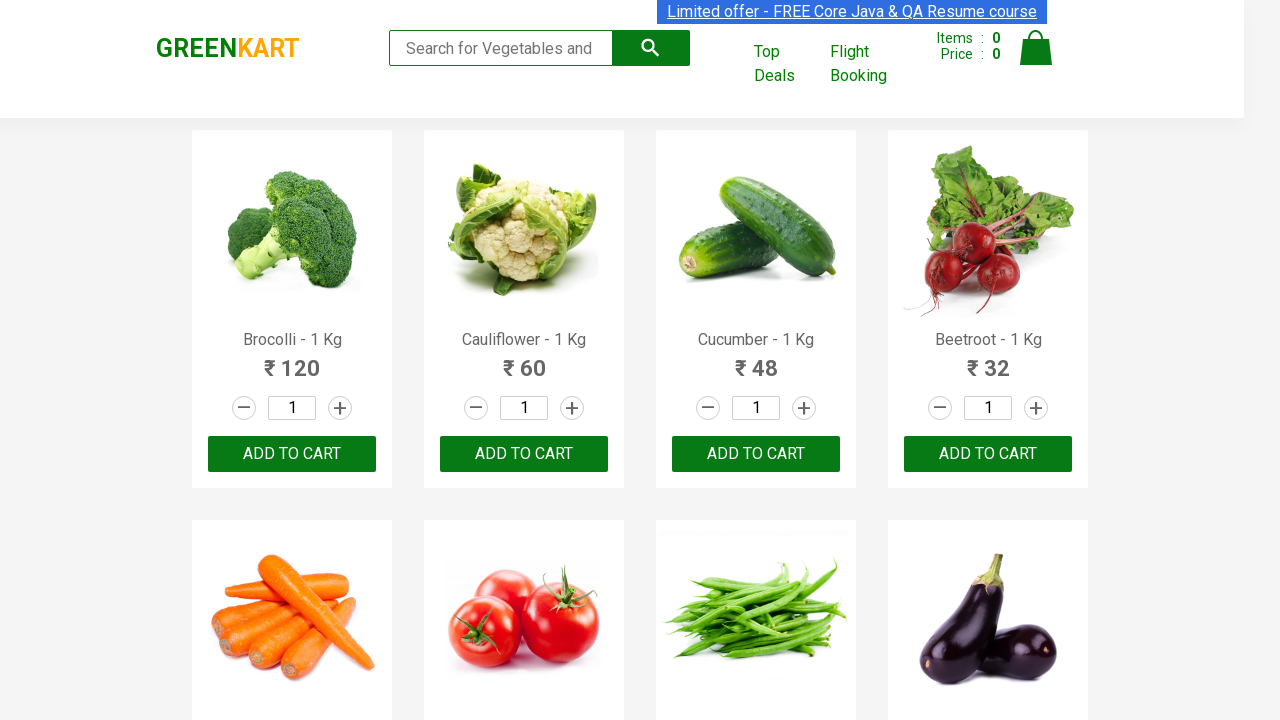

Clicked 'Add to Cart' button for Brocolli at (292, 454) on xpath=//div[@class='product-action']/button >> nth=0
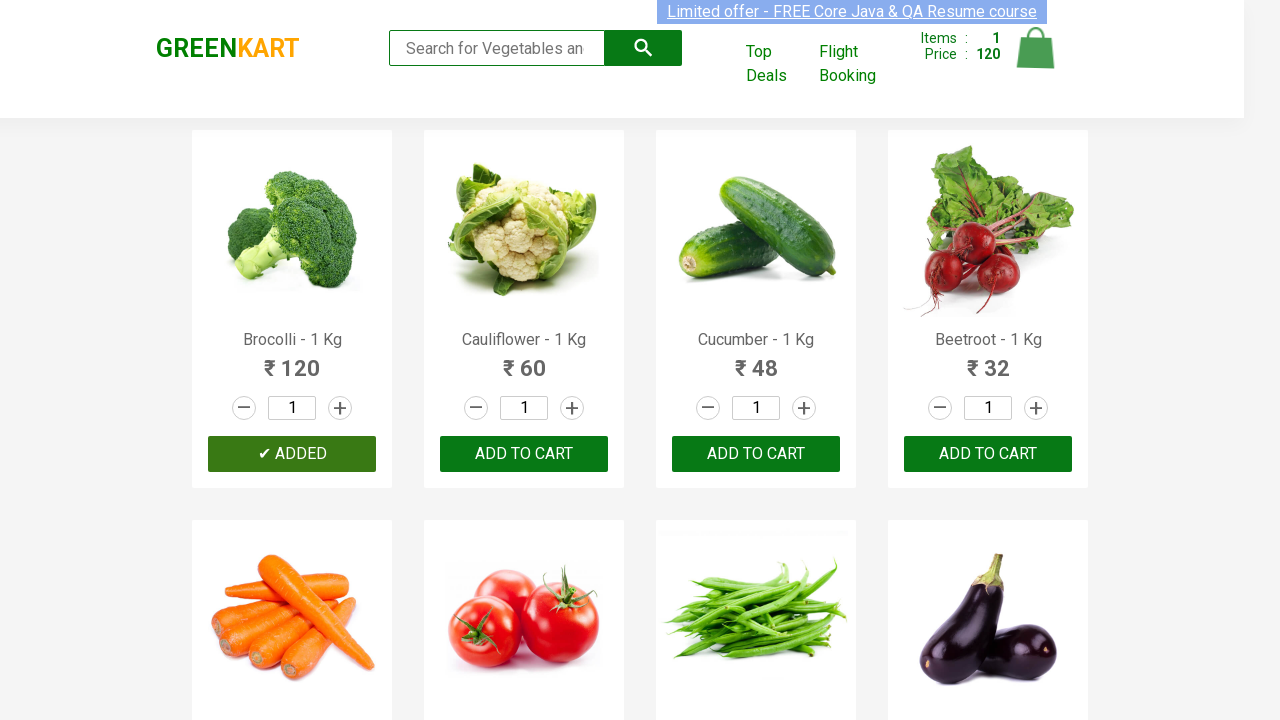

Extracted product name: Cauliflower
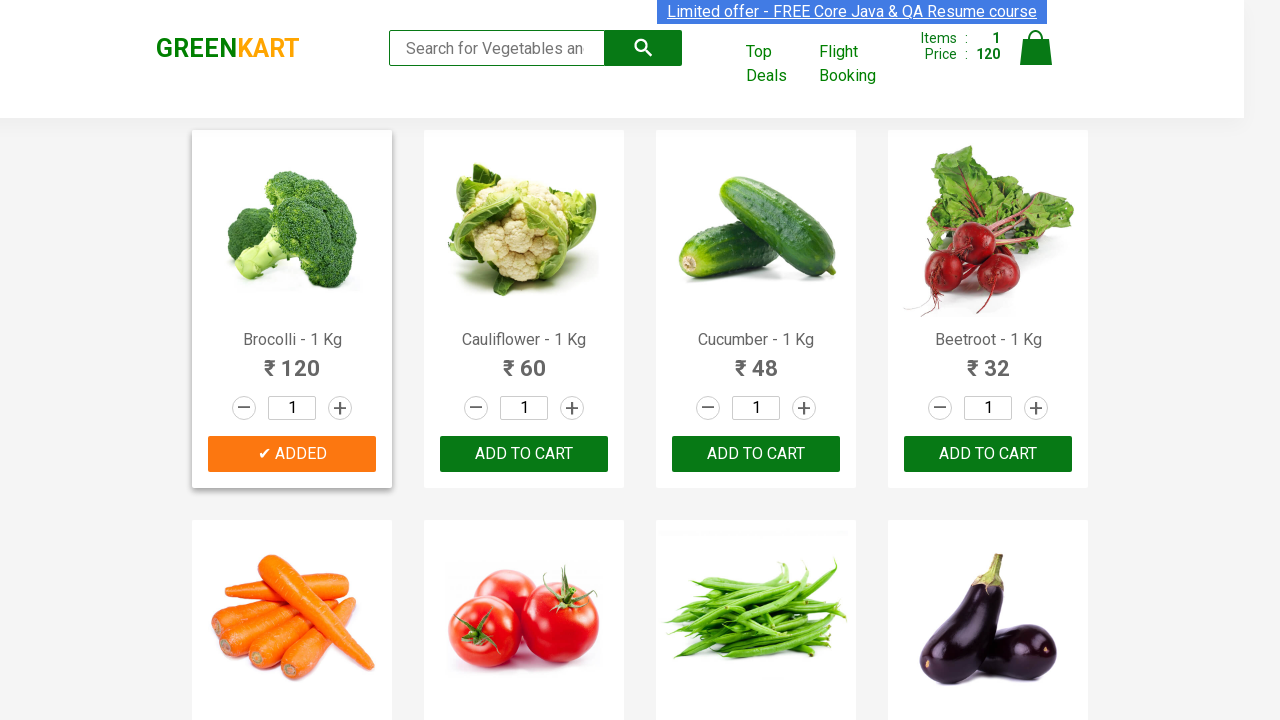

Extracted product name: Cucumber
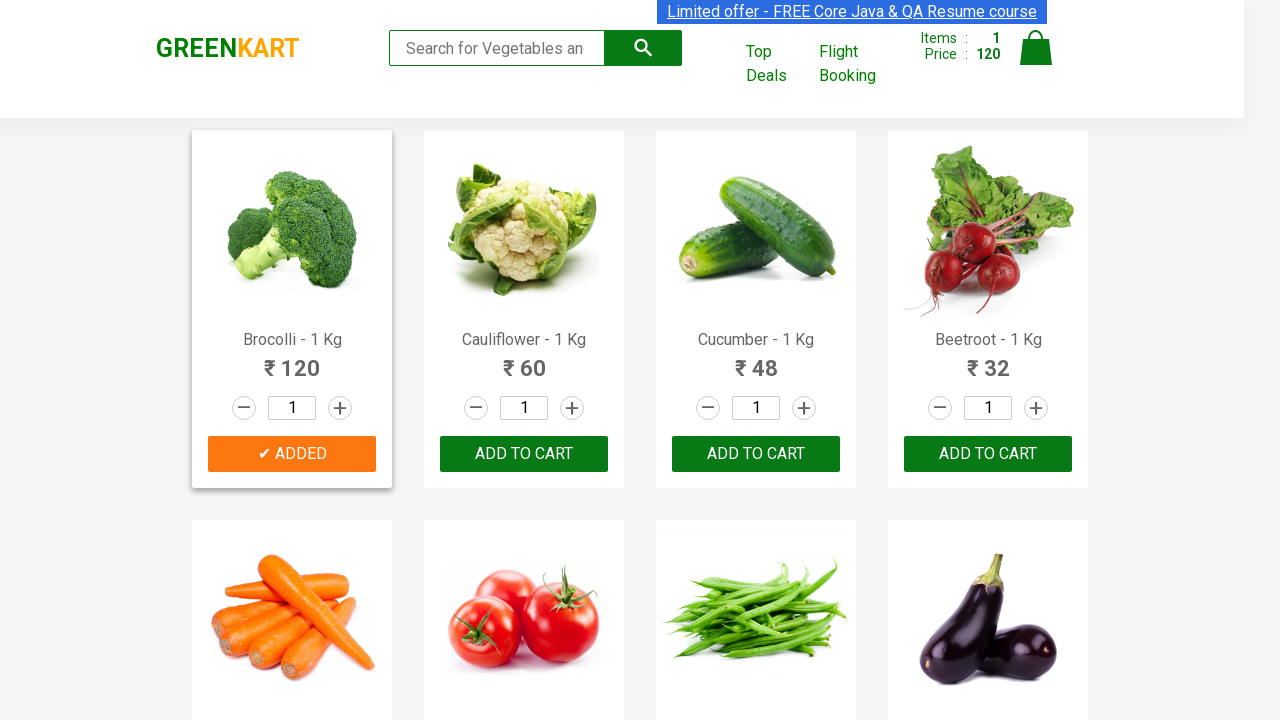

Clicked 'Add to Cart' button for Cucumber at (756, 454) on xpath=//div[@class='product-action']/button >> nth=2
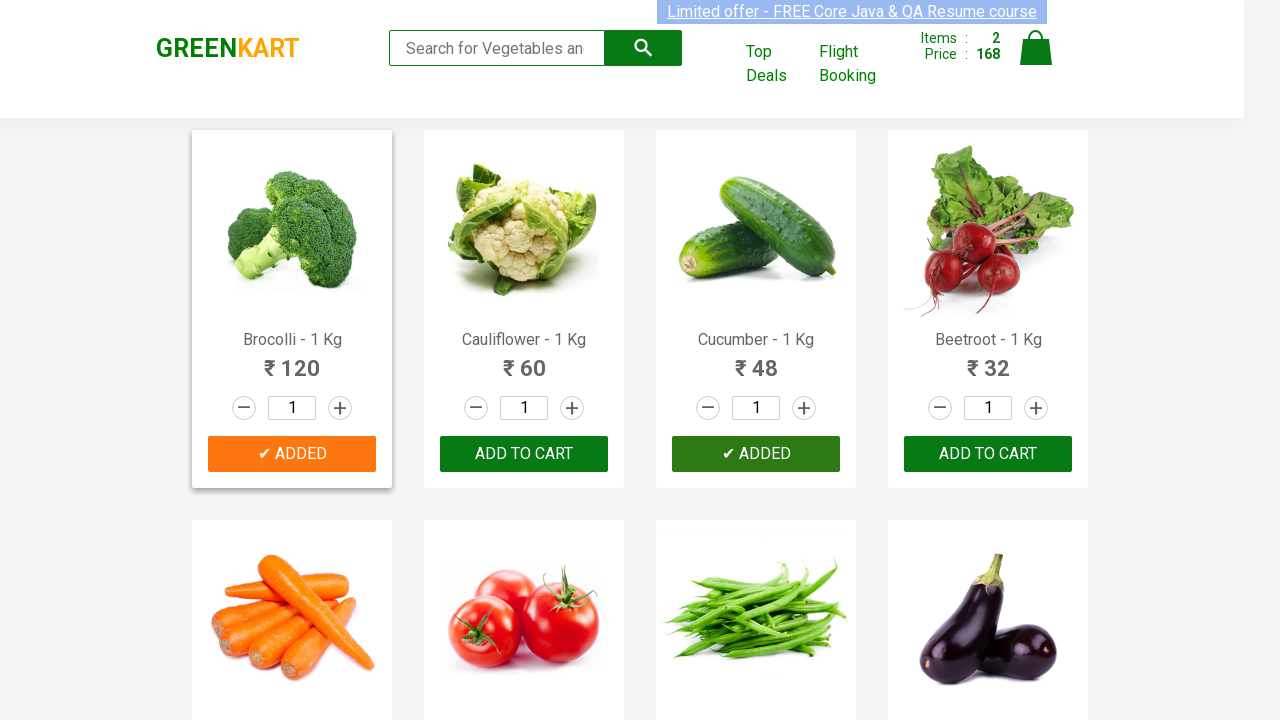

Extracted product name: Beetroot
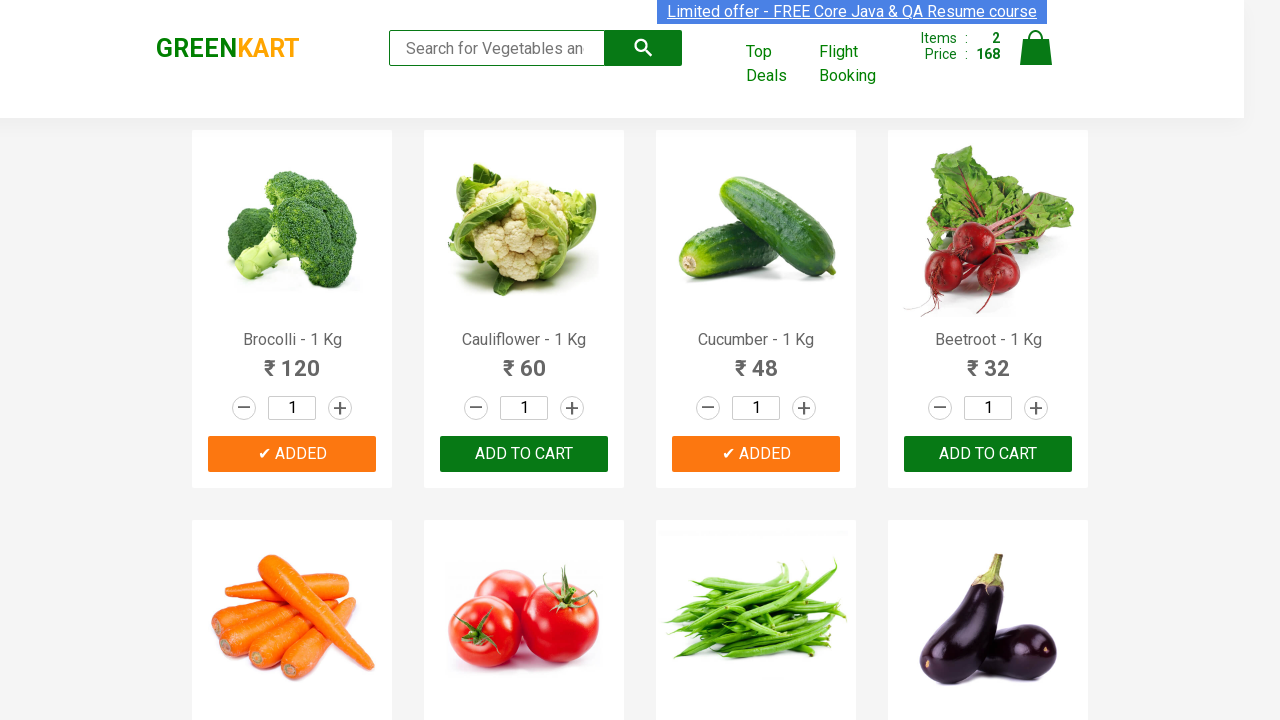

Clicked 'Add to Cart' button for Beetroot at (988, 454) on xpath=//div[@class='product-action']/button >> nth=3
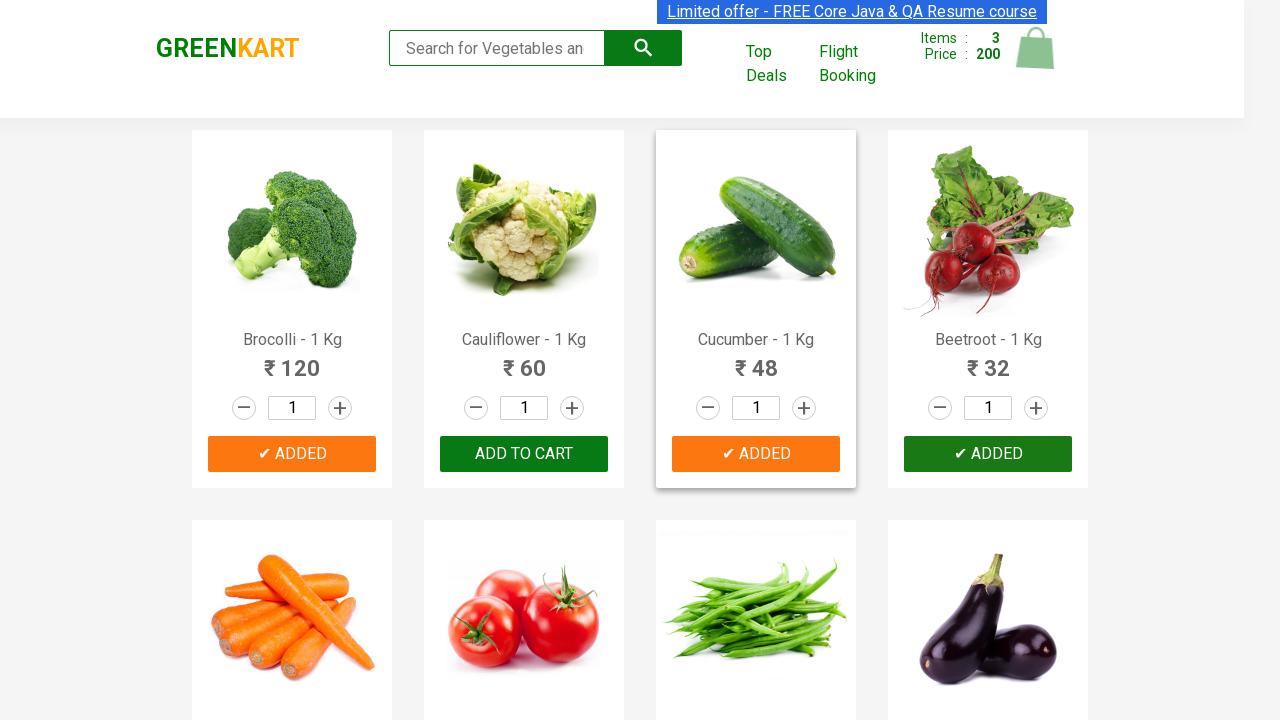

Extracted product name: Carrot
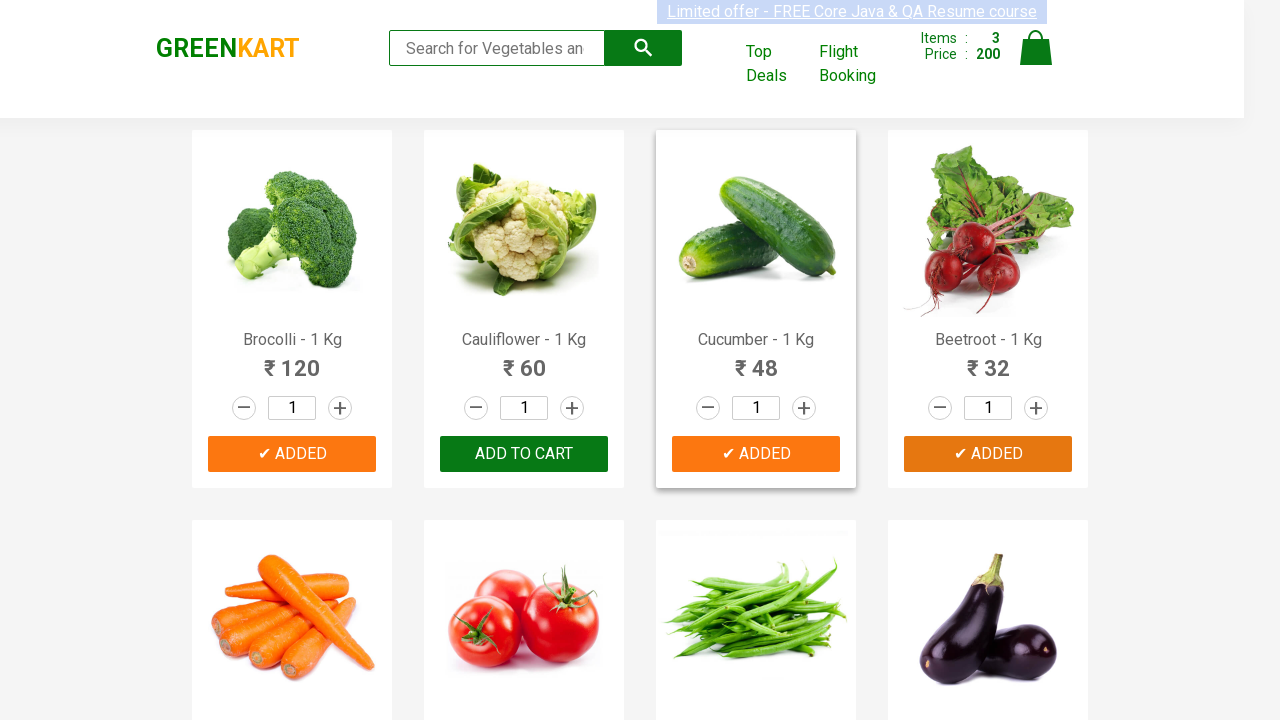

Clicked 'Add to Cart' button for Carrot at (292, 360) on xpath=//div[@class='product-action']/button >> nth=4
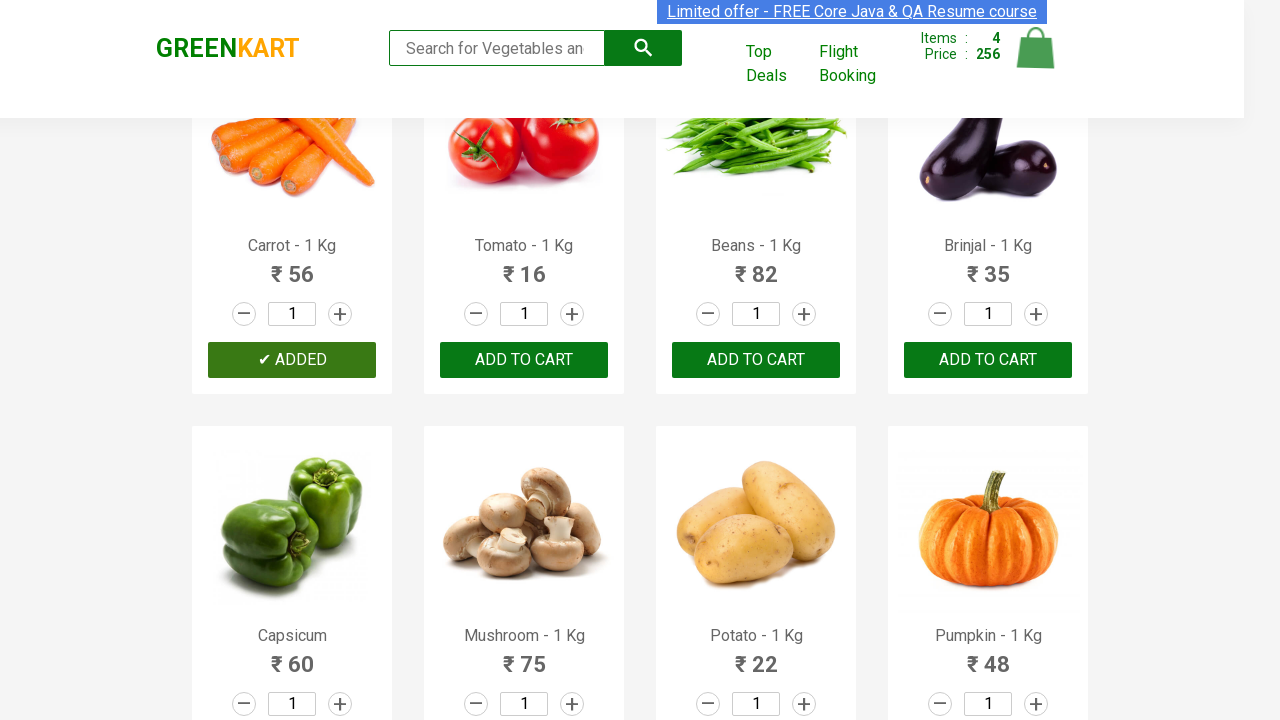

Successfully added all 4 products to cart: Cucumber, Brocolli, Beetroot, Carrot
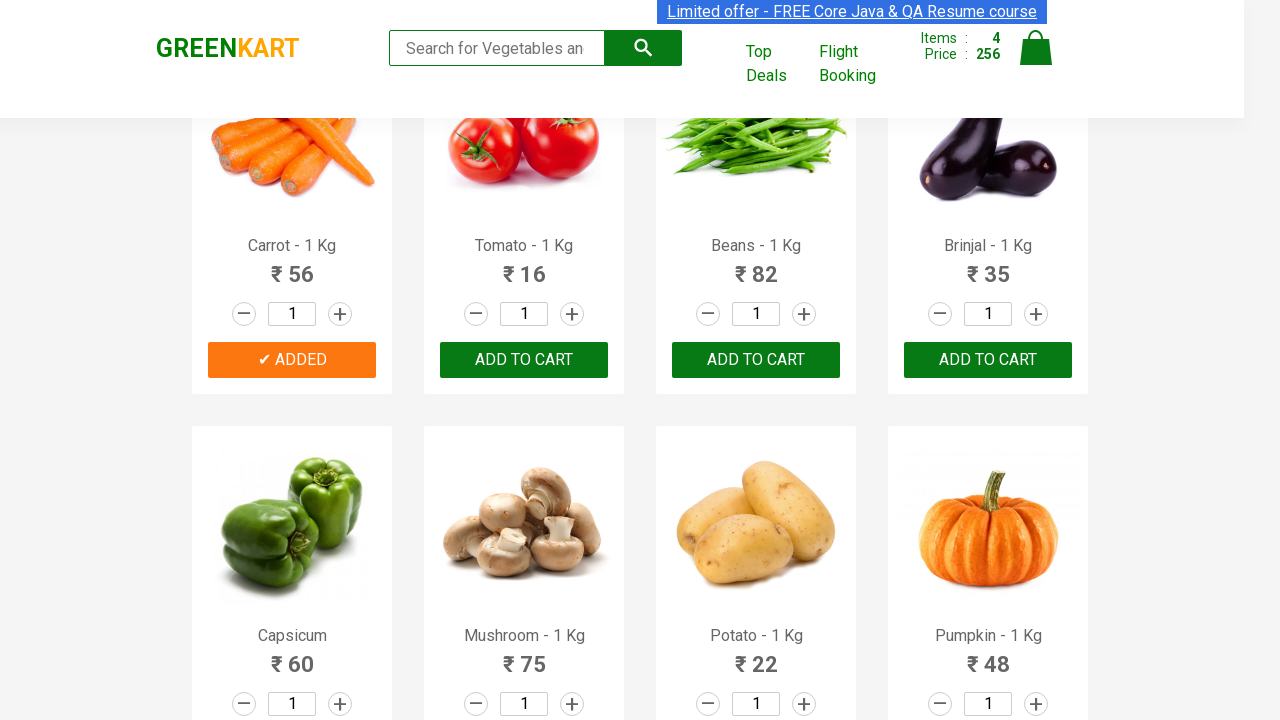

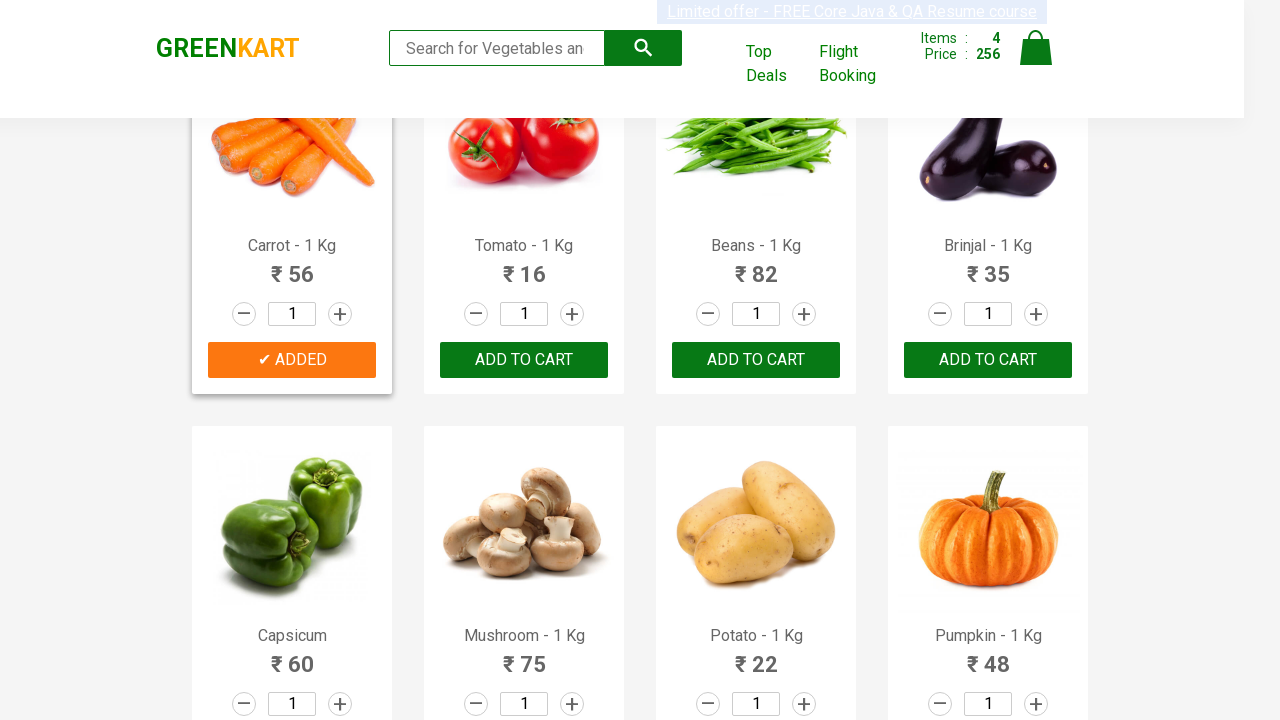